Simple navigation test that loads the Platzi homepage and verifies the page loads successfully

Starting URL: https://www.platzi.com

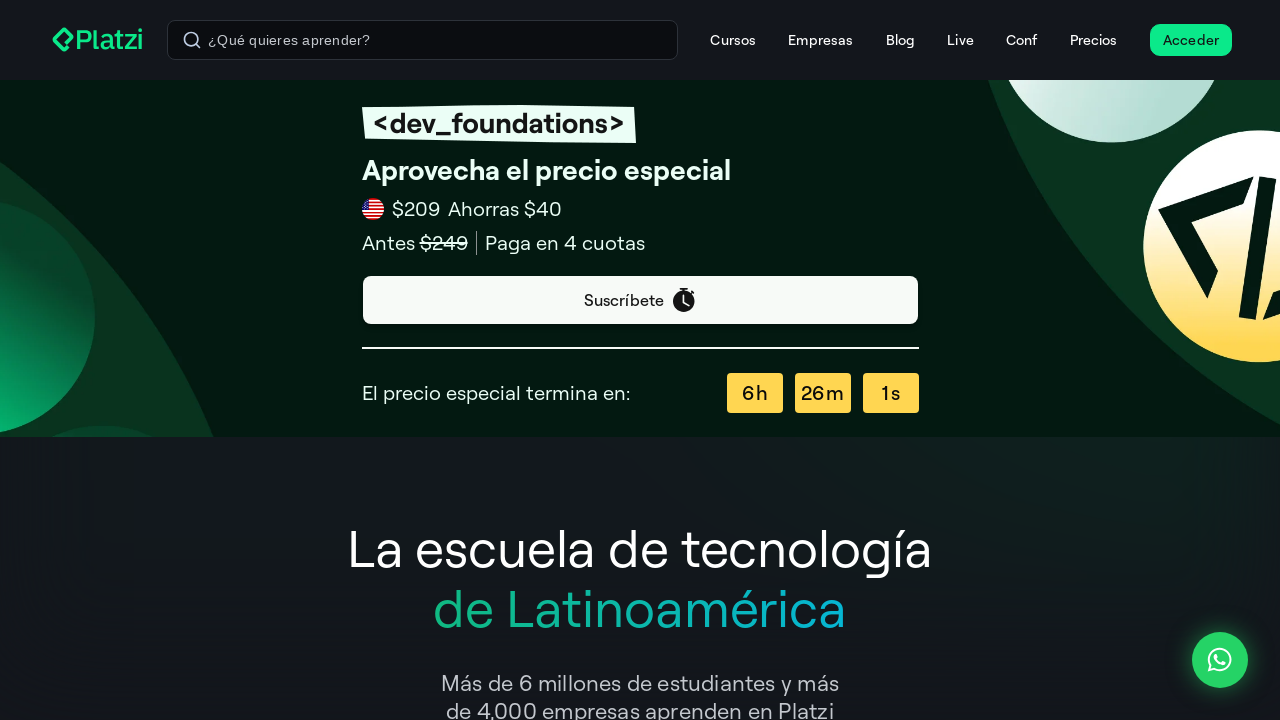

Navigated to Platzi homepage
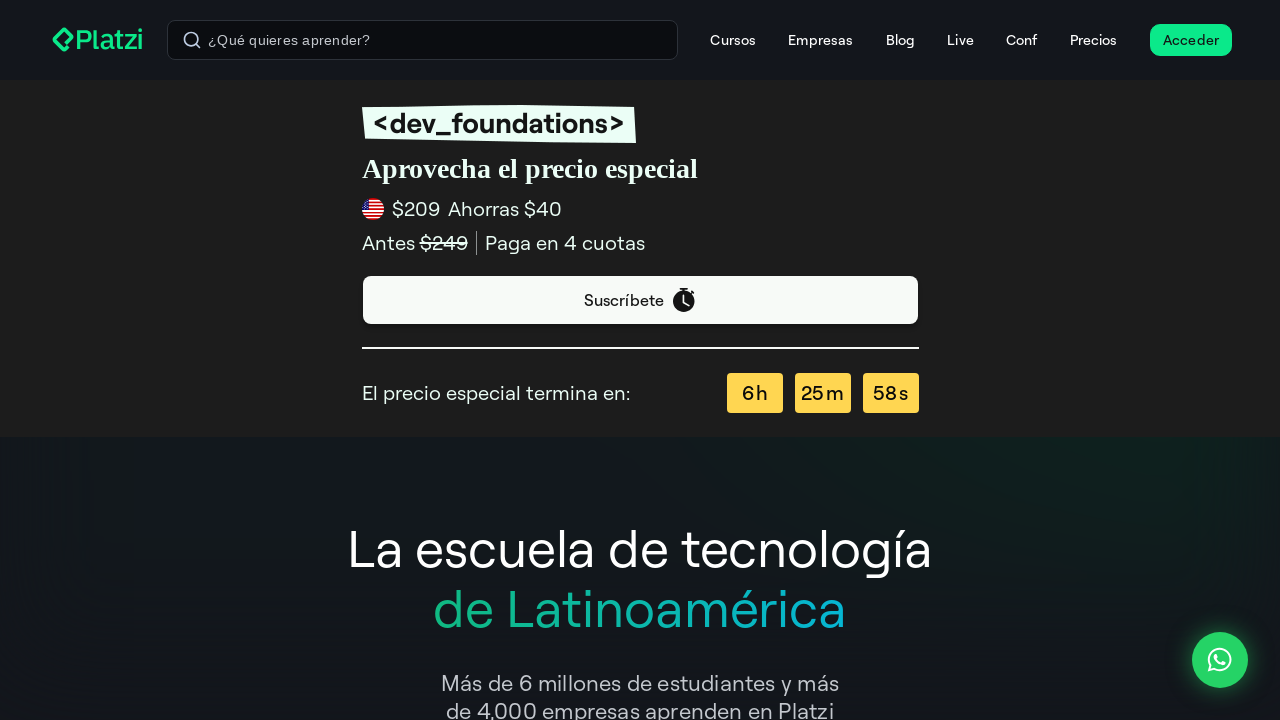

Page fully loaded - DOM content ready
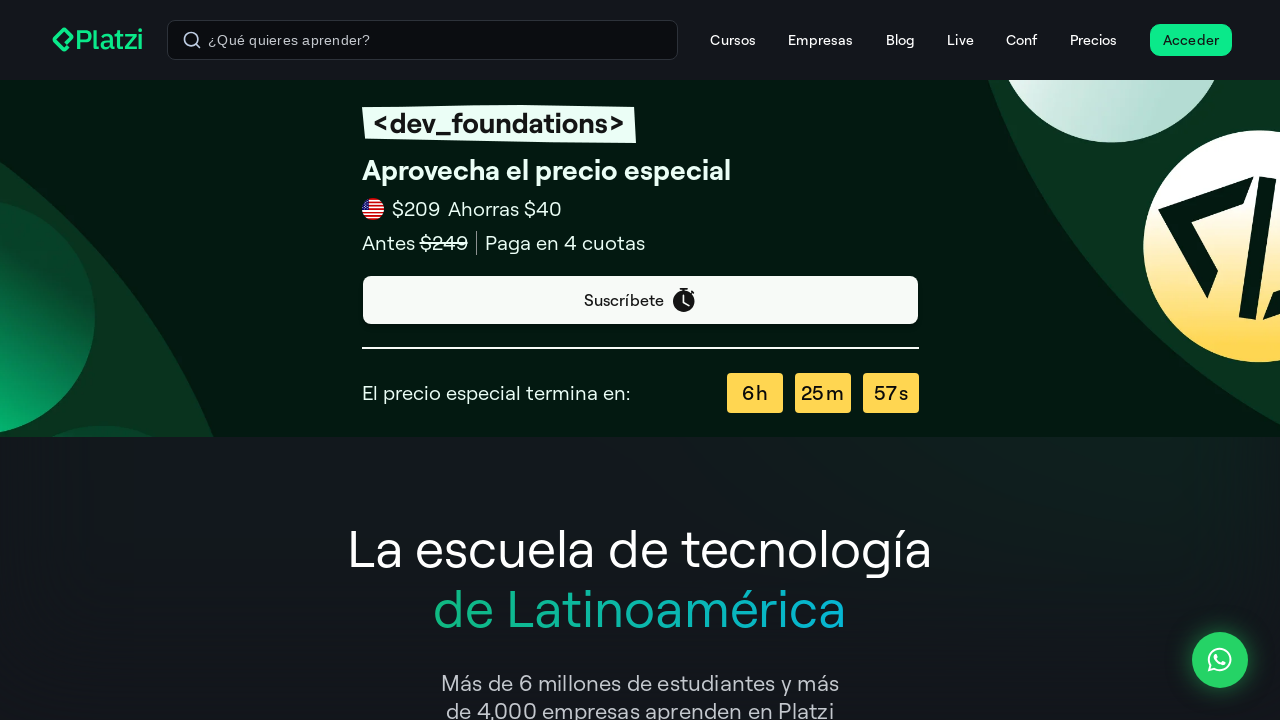

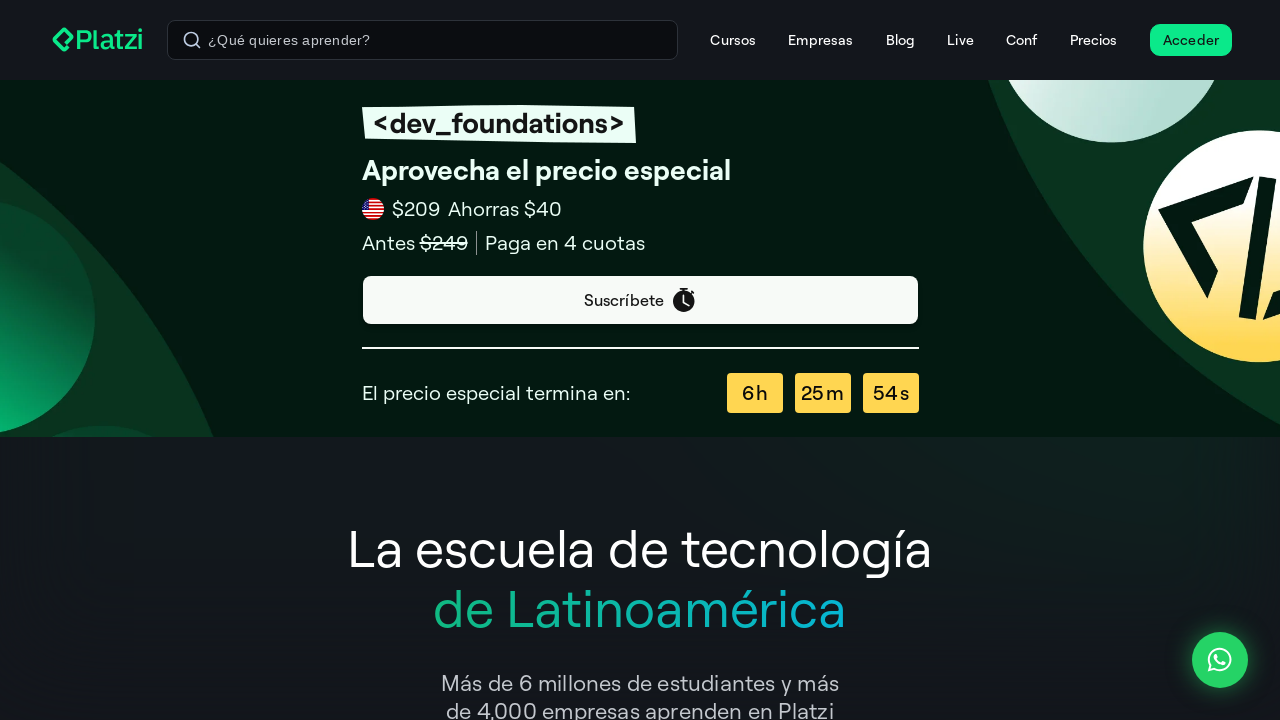